Tests calculator subtraction by entering 3.5 and 1.2, selecting subtract operation, and verifying the result is 2.3

Starting URL: https://calculatorhtml.onrender.com/

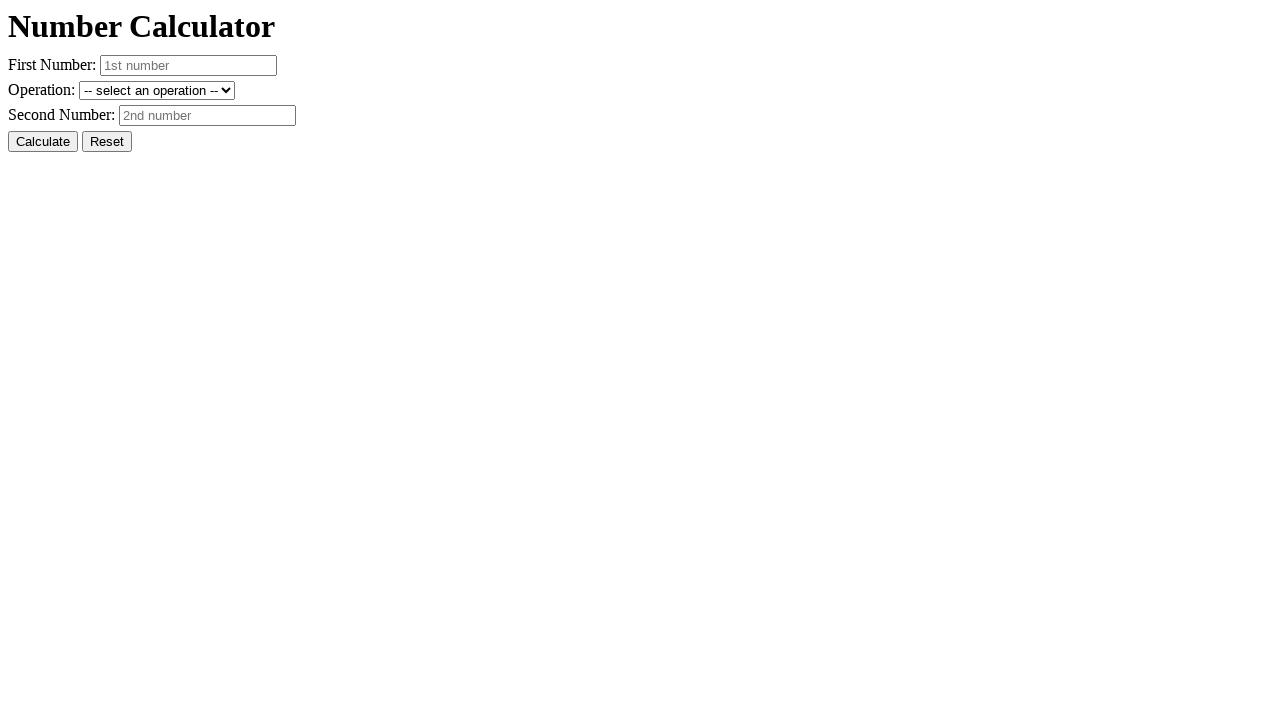

Clicked Reset button to clear previous values at (107, 142) on #resetButton
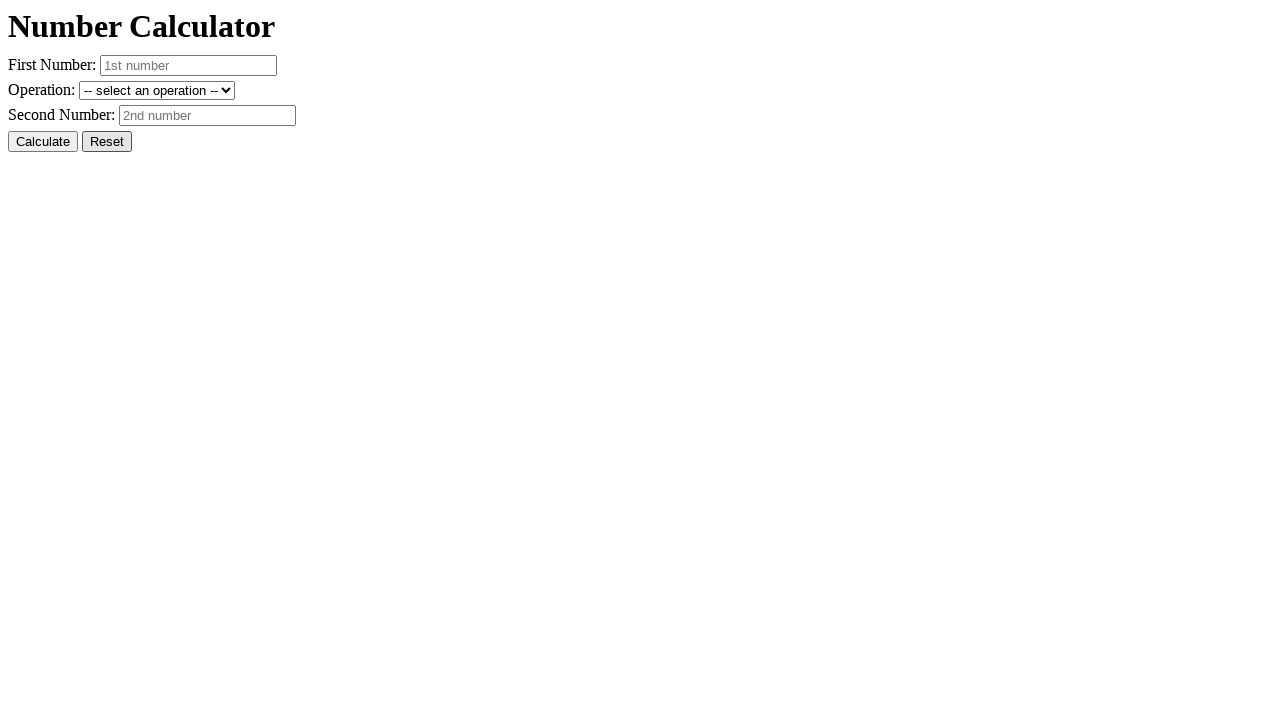

Entered first number 3.5 on #number1
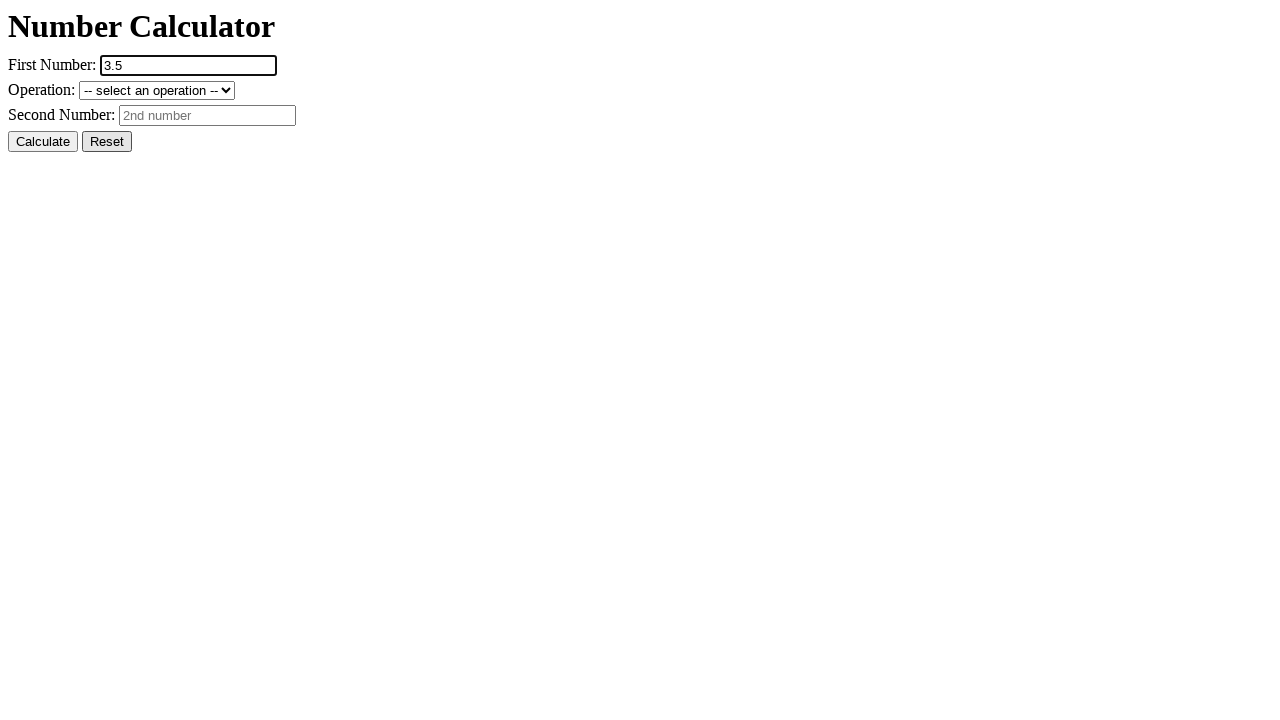

Entered second number 1.2 on #number2
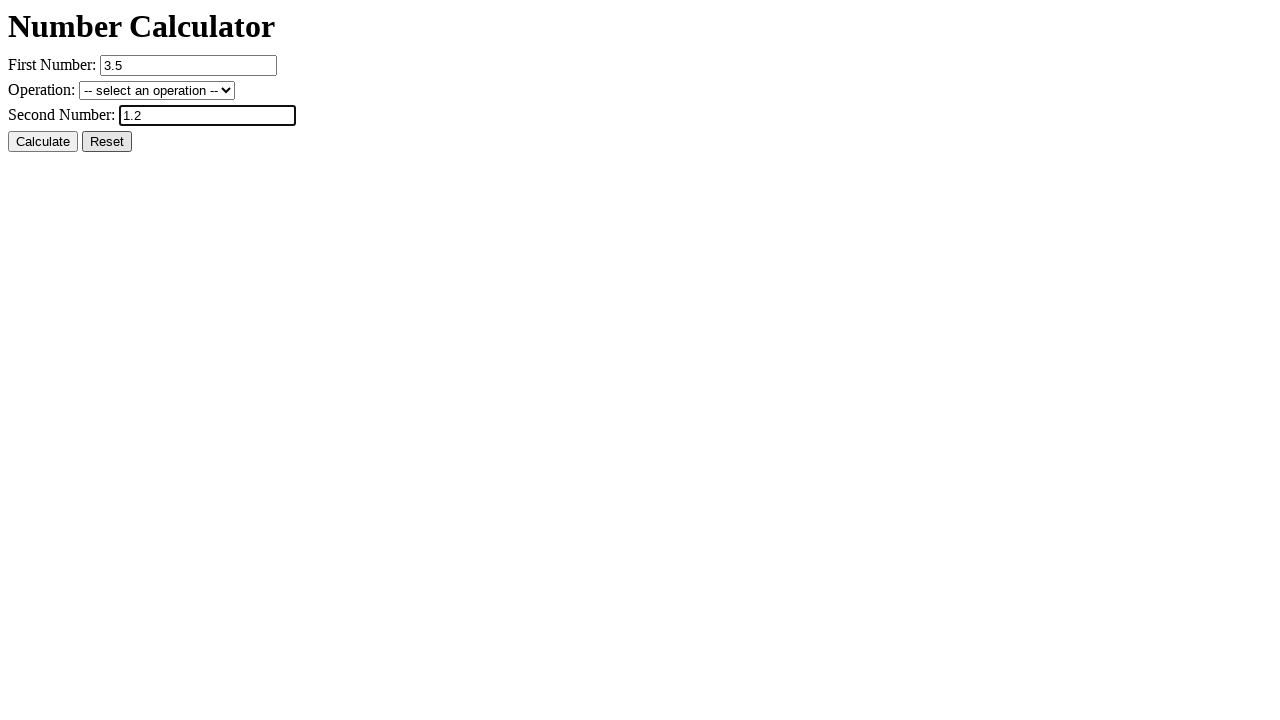

Selected subtract operation from dropdown on #operation
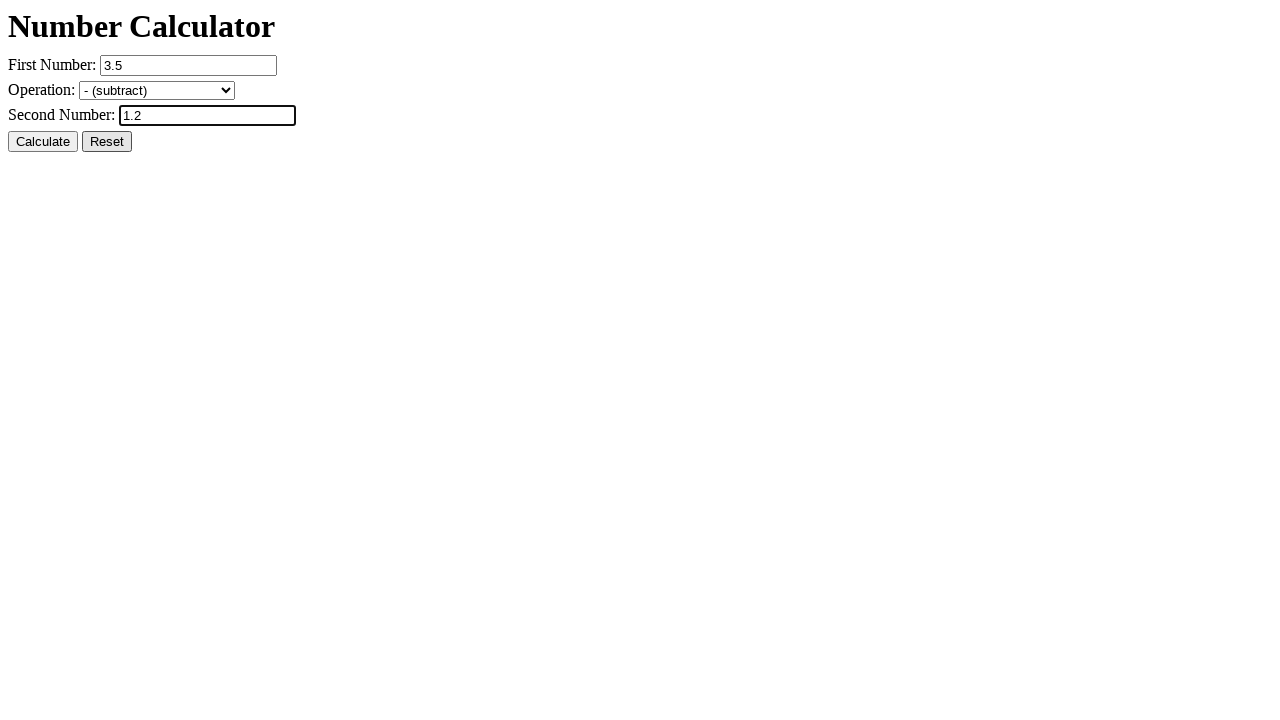

Clicked Calculate button to perform subtraction at (43, 142) on #calcButton
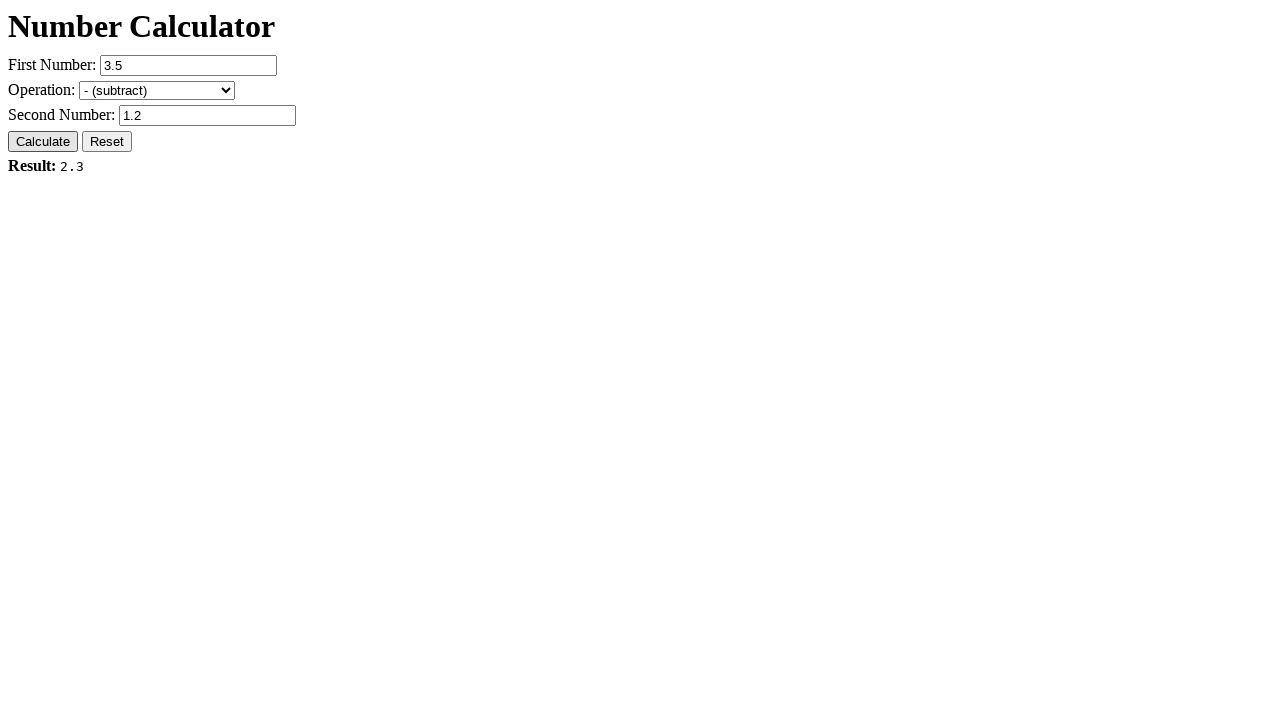

Result element loaded and visible
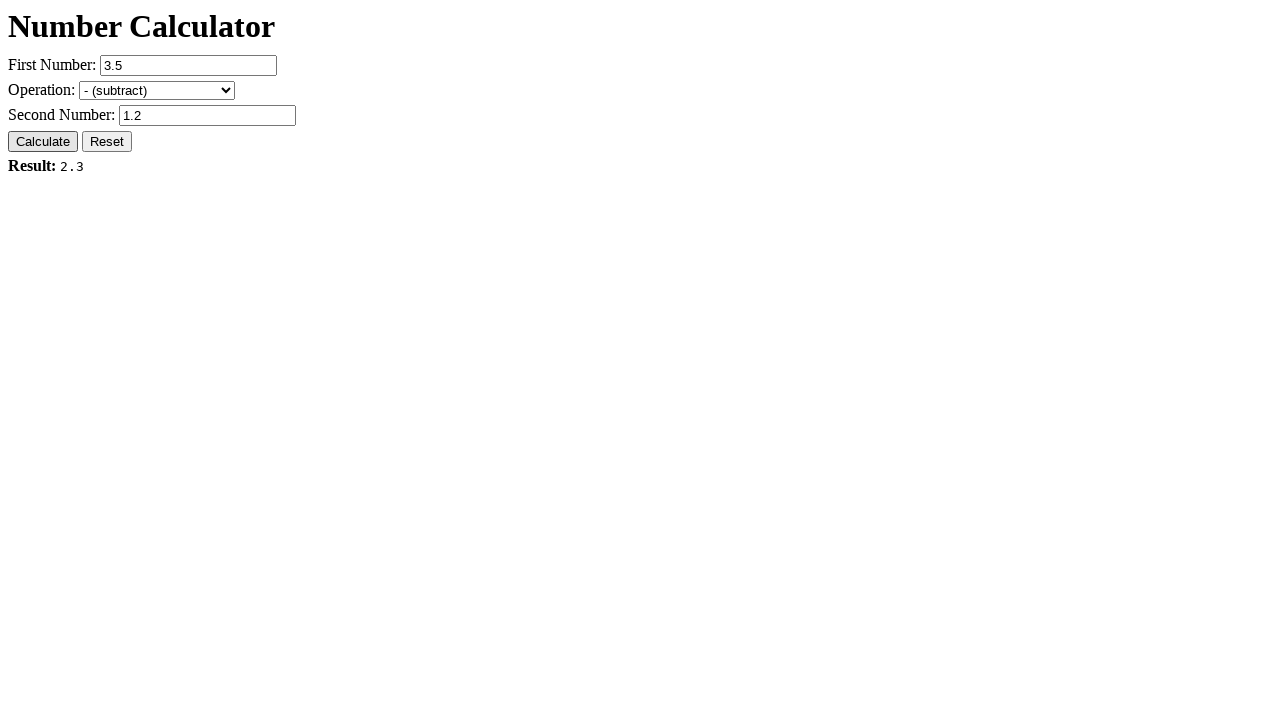

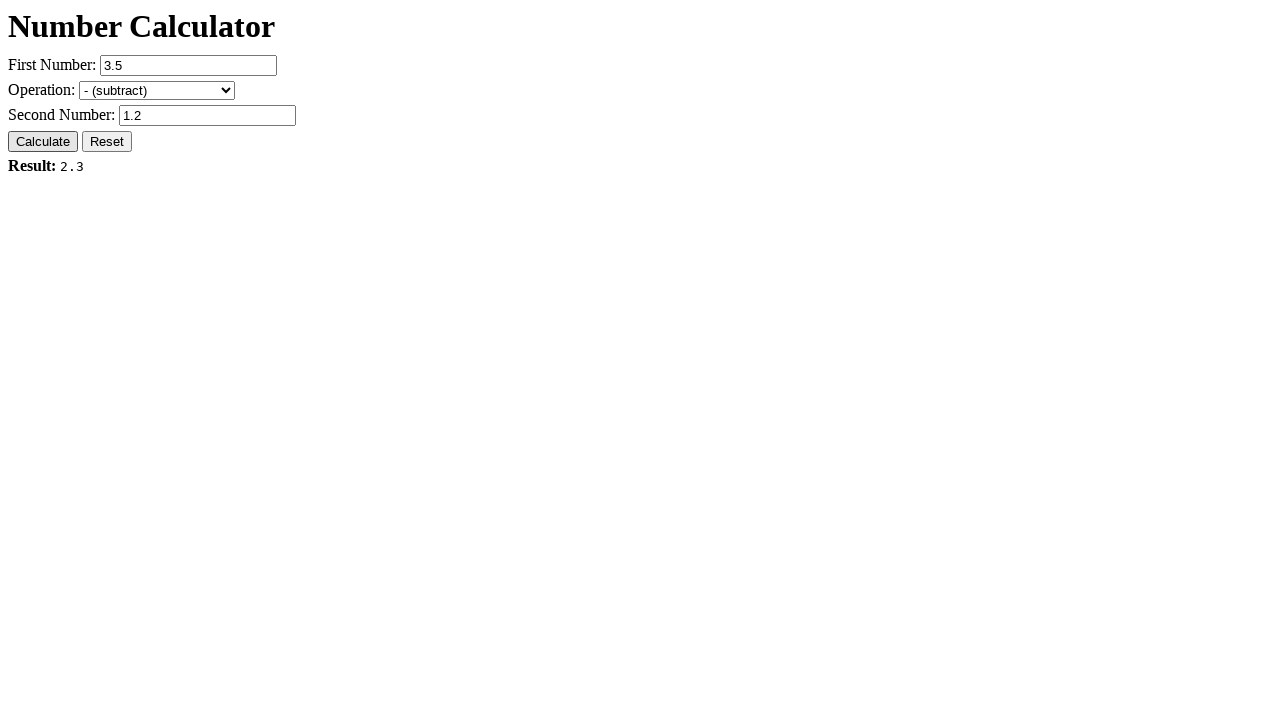